Tests JavaScript alert handling on DemoQA by clicking buttons that trigger different types of alerts (simple alert, timed alert, confirm dialog) and interacting with them using accept and dismiss actions.

Starting URL: https://demoqa.com/alerts

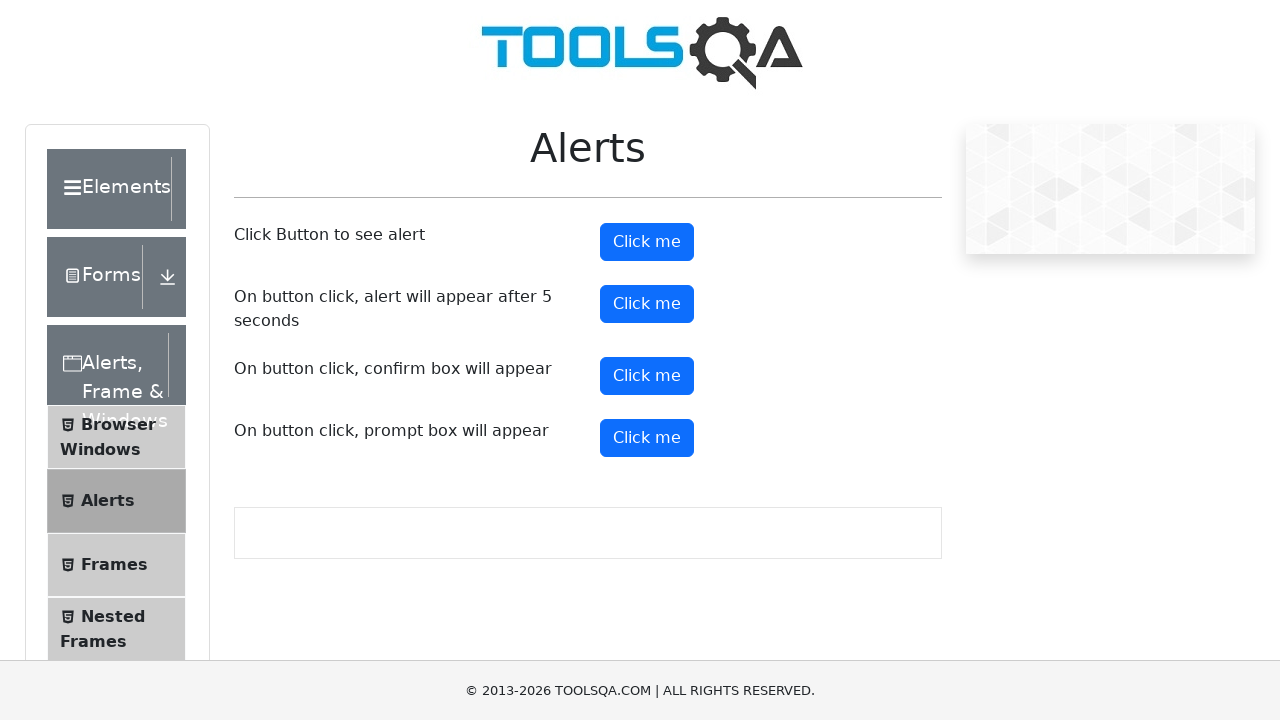

Clicked the simple alert button at (647, 242) on #alertButton
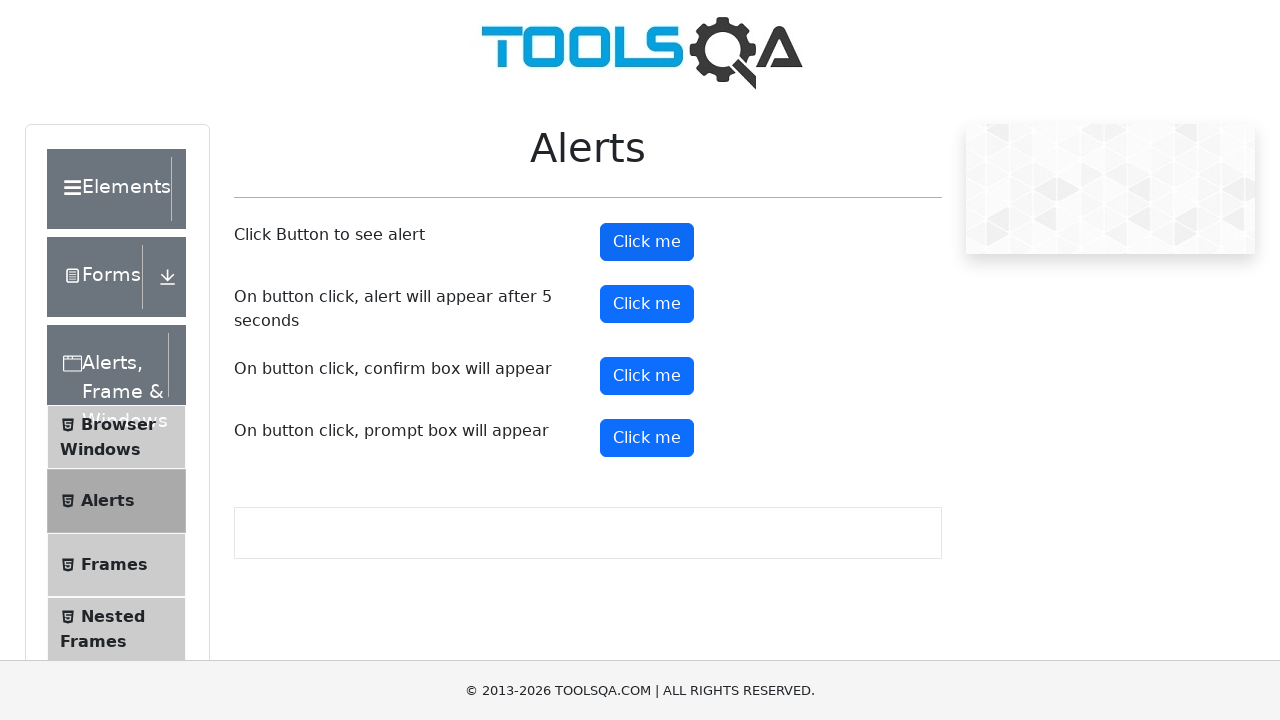

Set up dialog handler to accept alerts
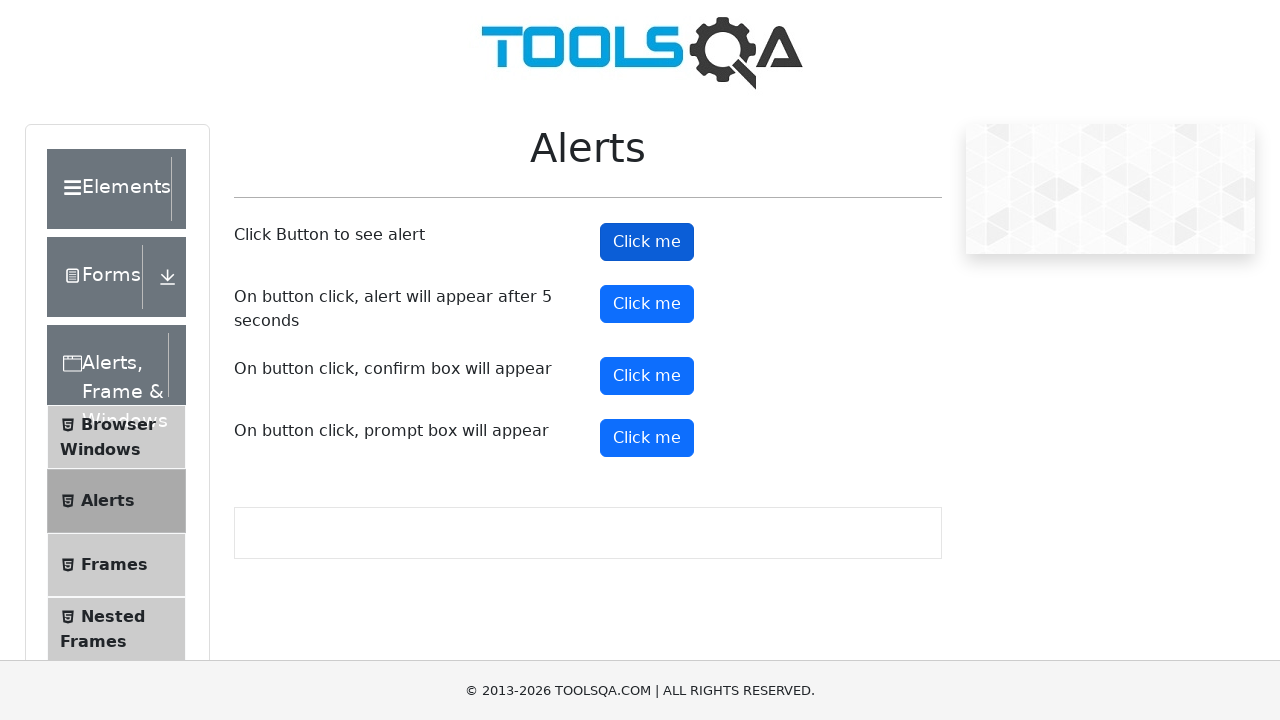

Waited for alert to be handled
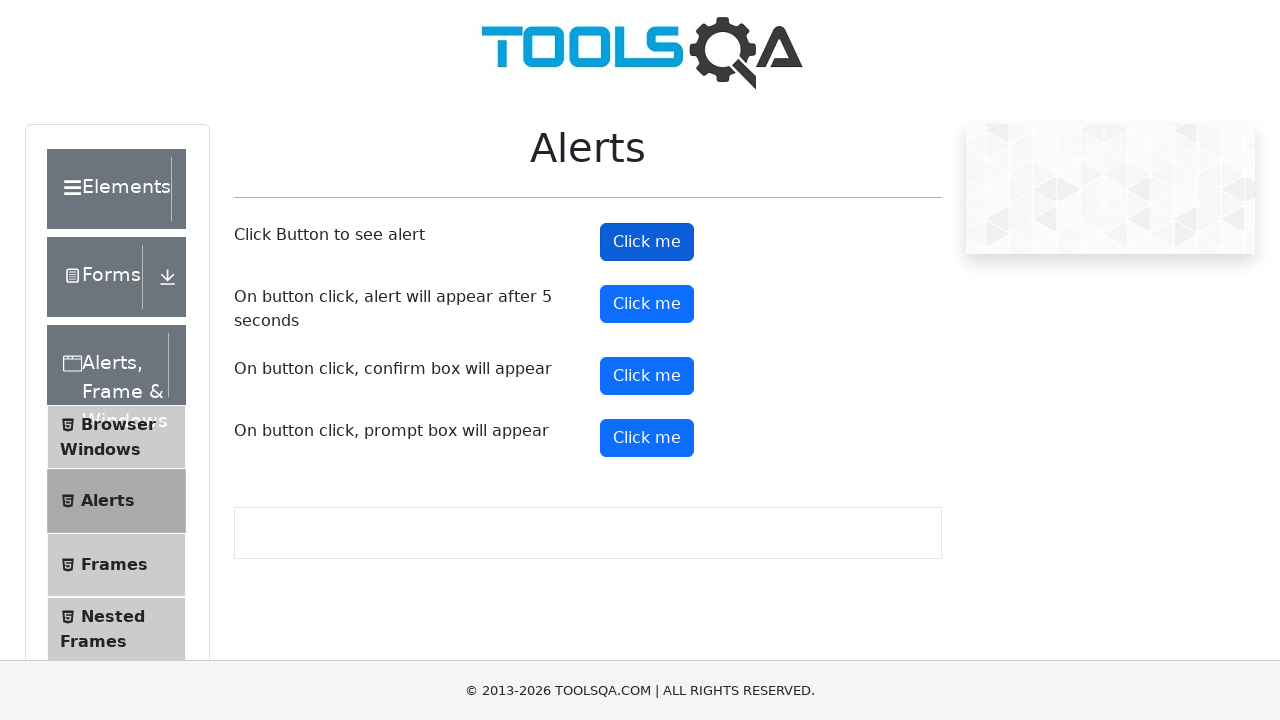

Clicked the timer alert button at (647, 304) on #timerAlertButton
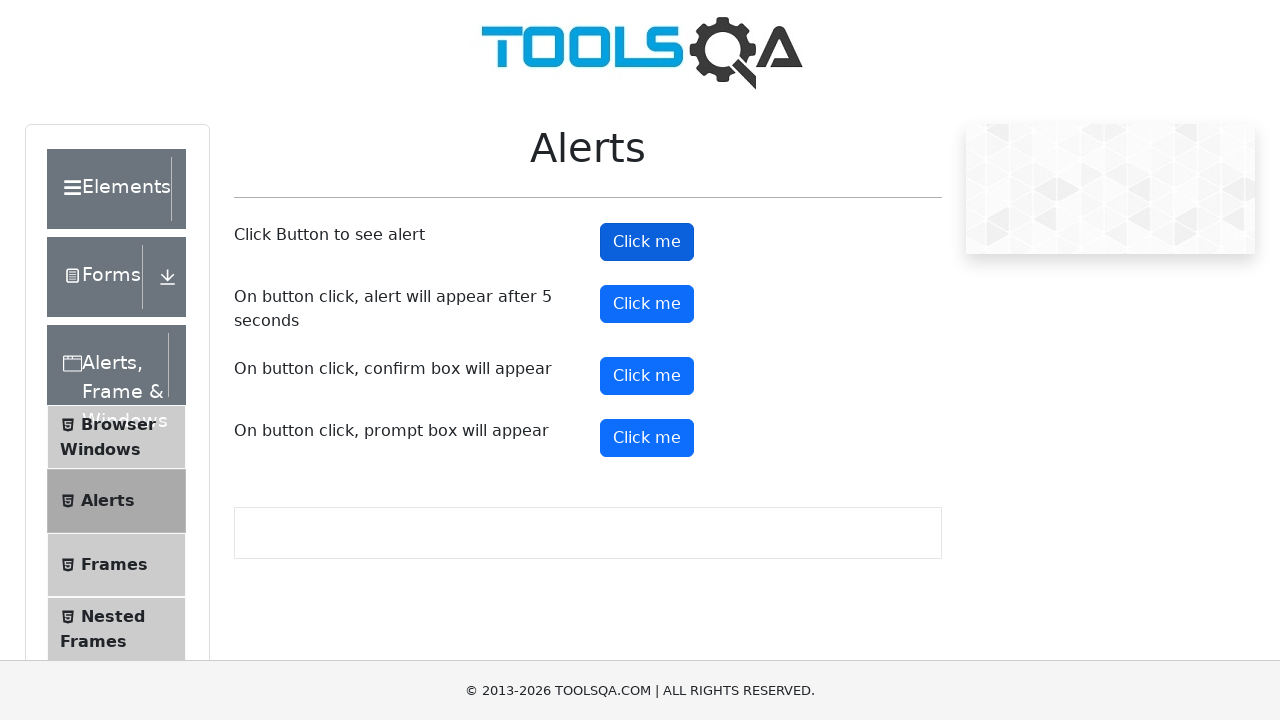

Set up dialog handler for timed alert
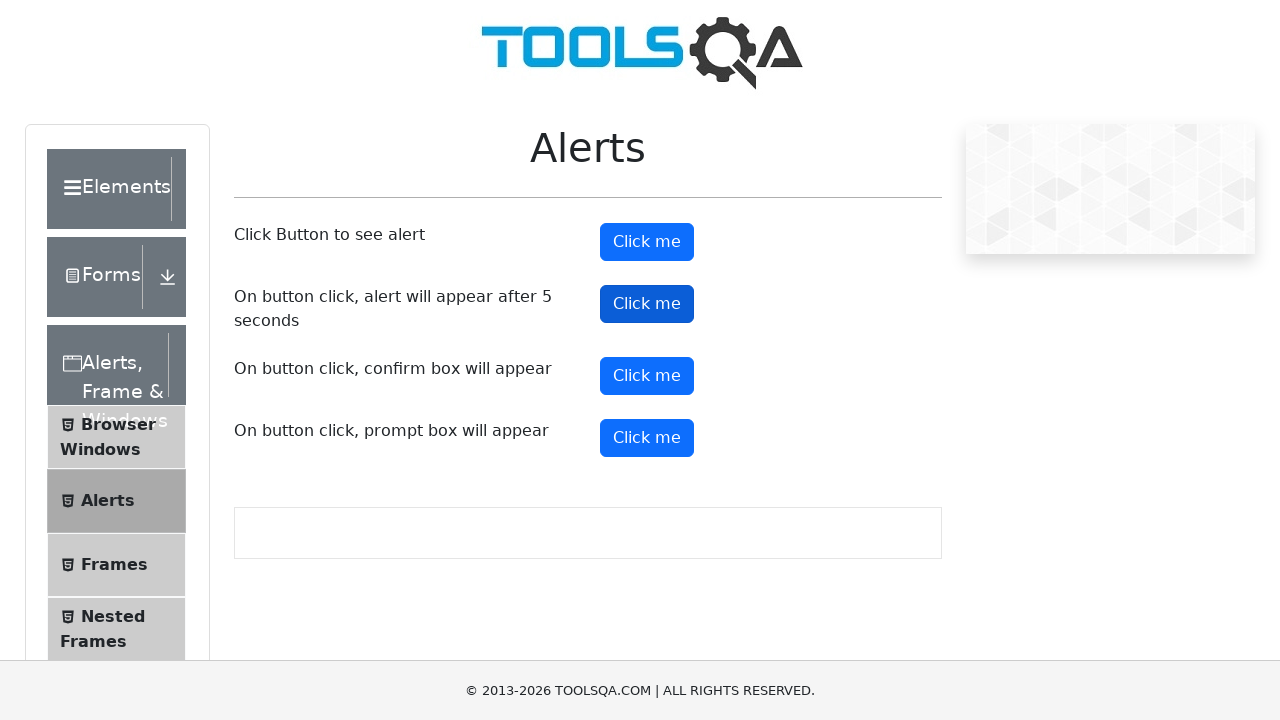

Waited for timed alert to appear and be accepted
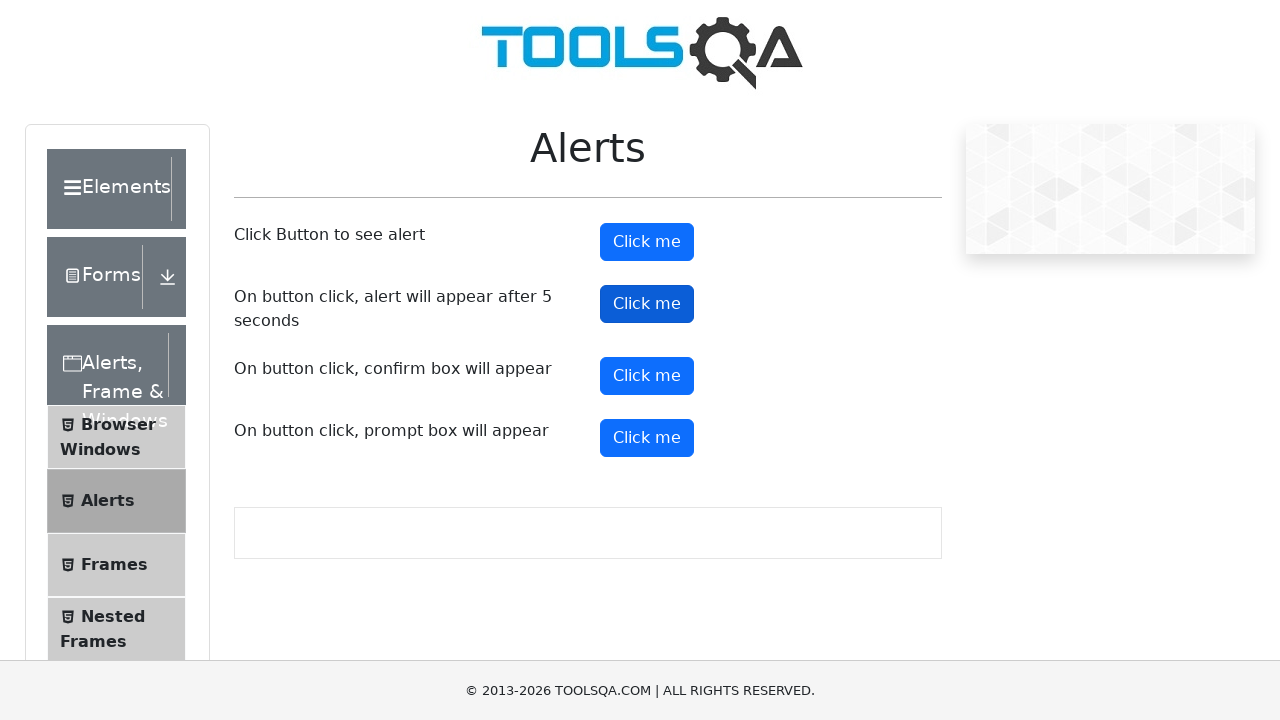

Clicked the confirm button at (647, 376) on #confirmButton
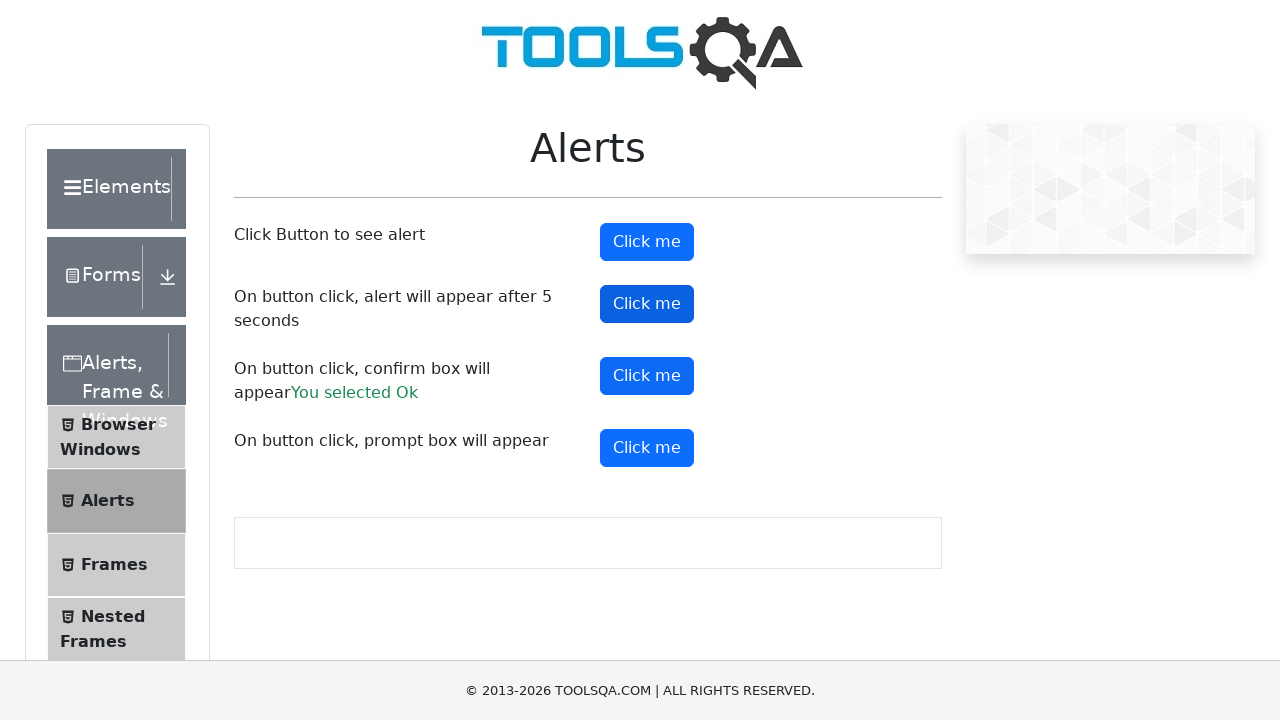

Set up dialog handler to dismiss confirm dialog
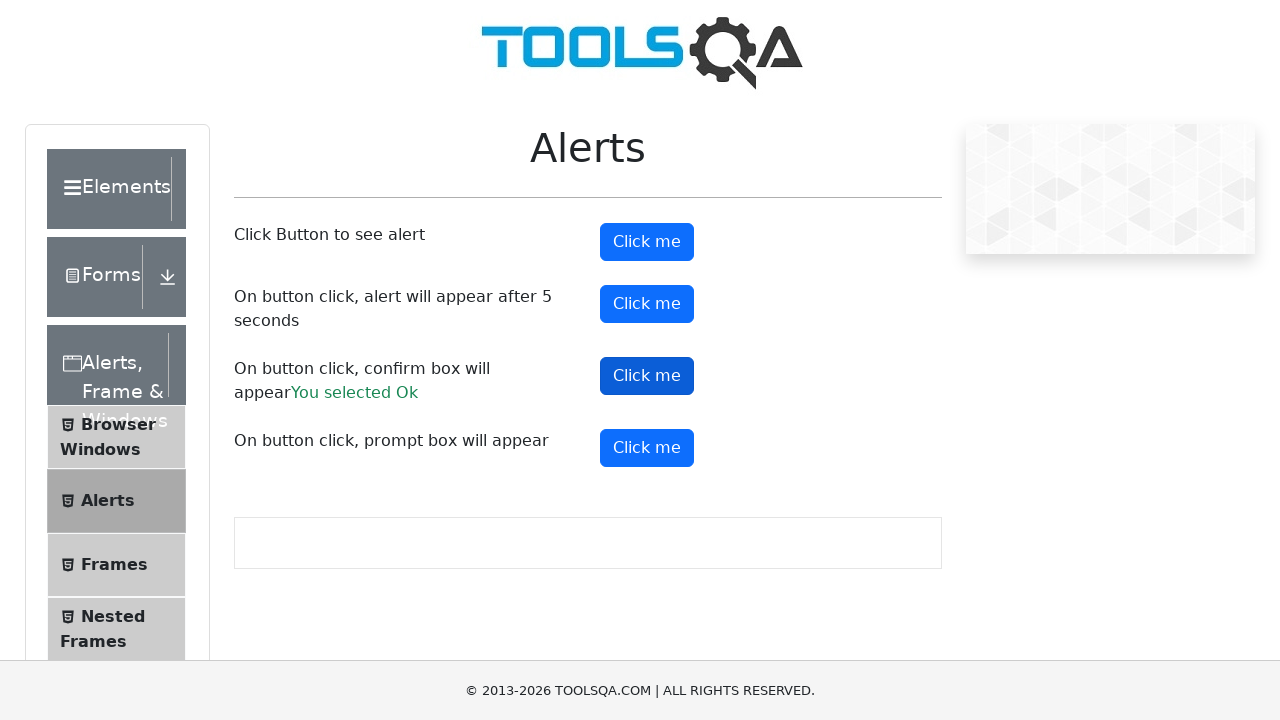

Waited for confirm dialog to be dismissed
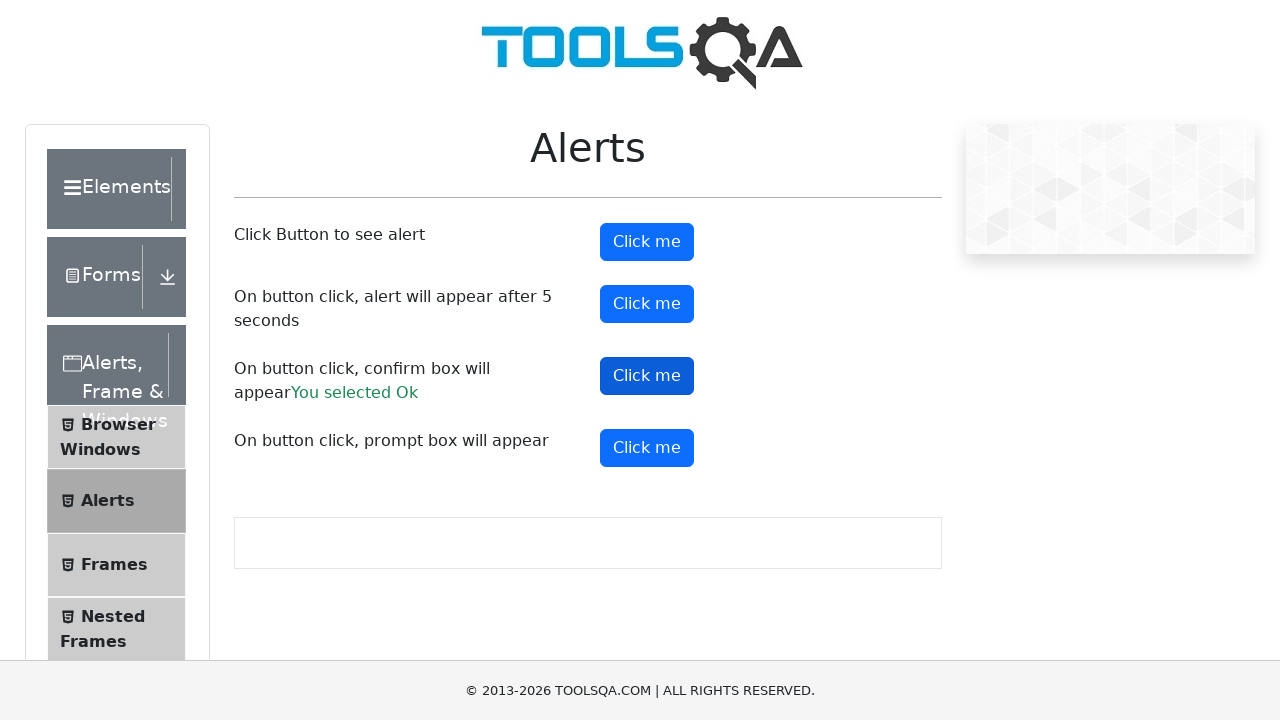

Verified confirm result element is present
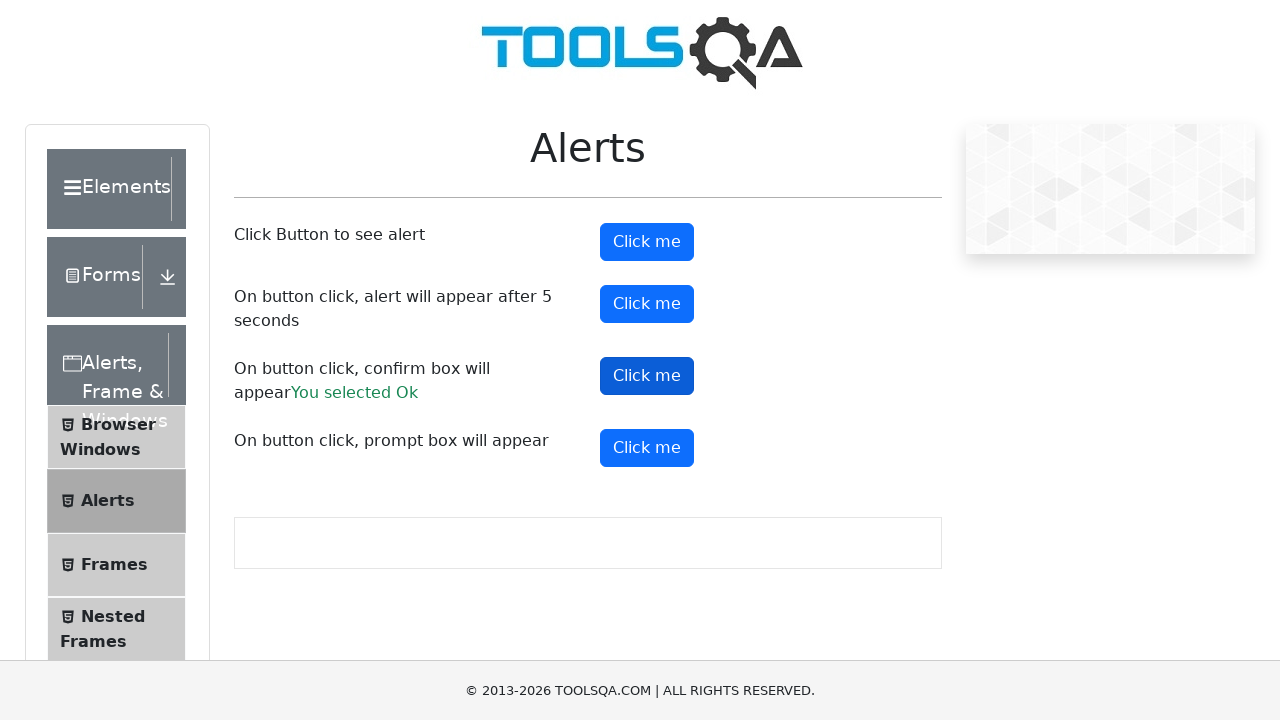

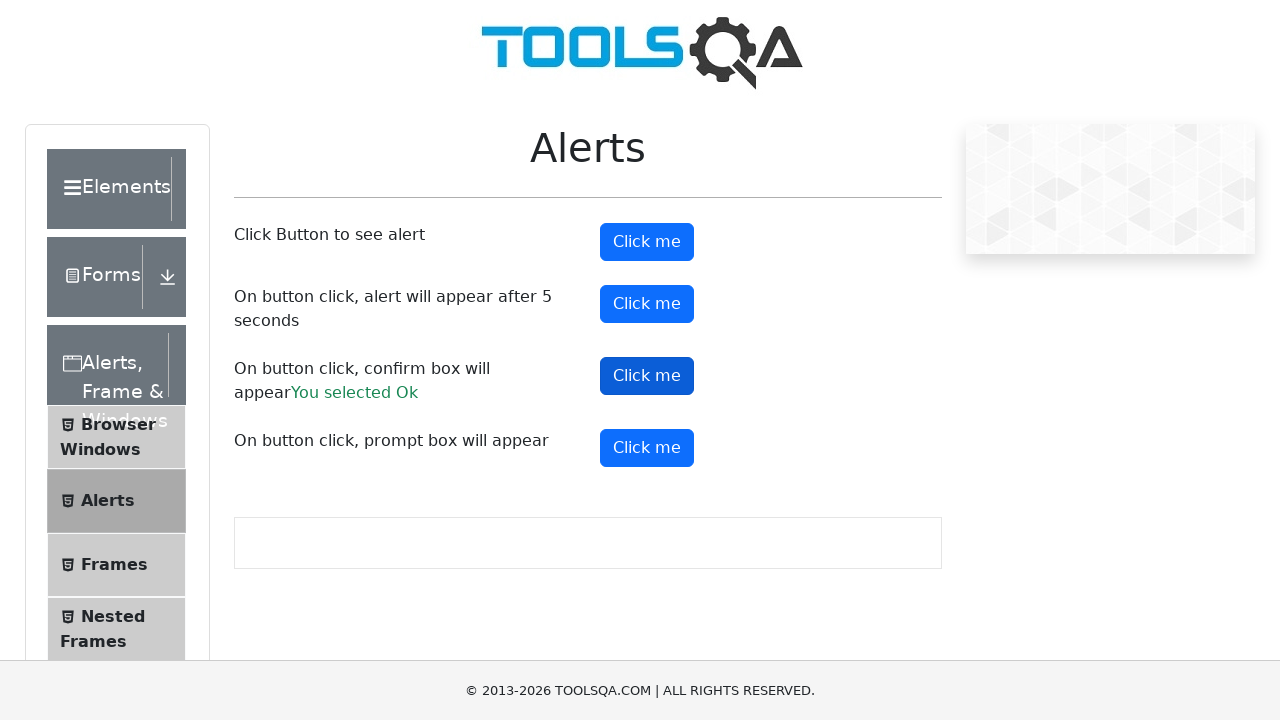